Tests a math challenge form by reading a value from the page, calculating a mathematical formula (log of absolute value of 12 times sine of x), filling in the answer, checking required checkboxes, and submitting the form.

Starting URL: http://suninjuly.github.io/math.html

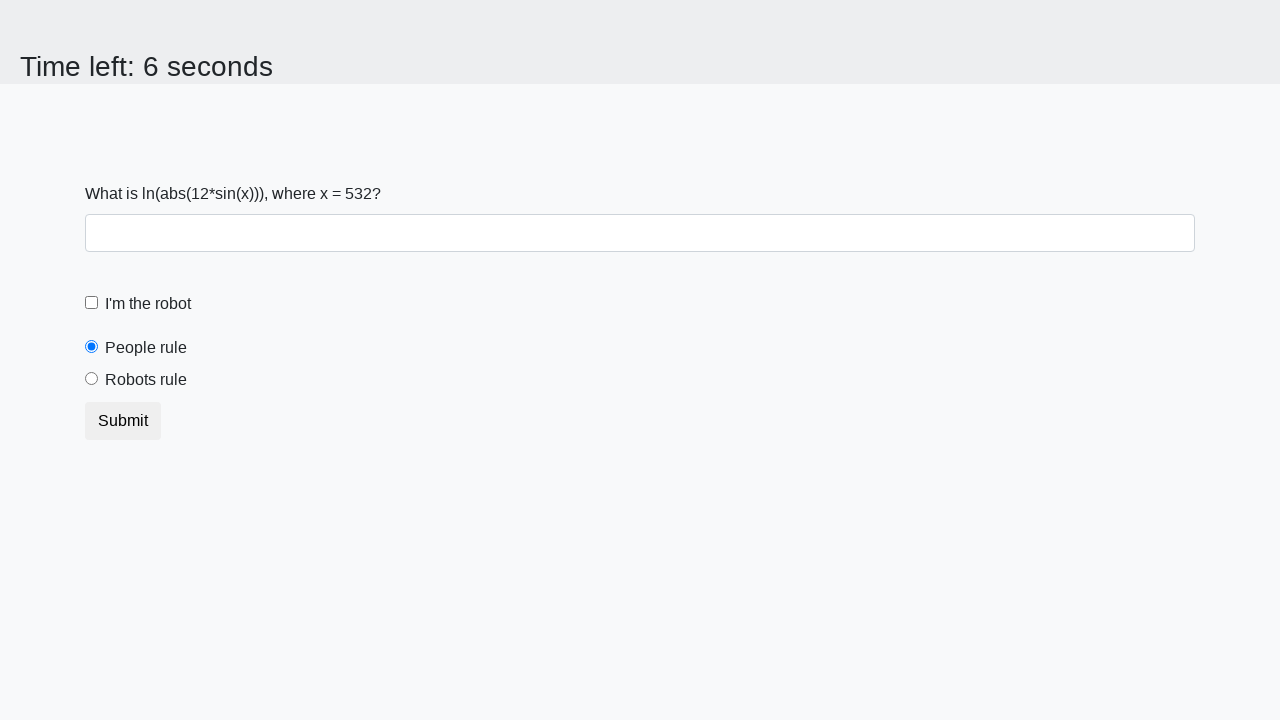

Located the x value element on the math challenge form
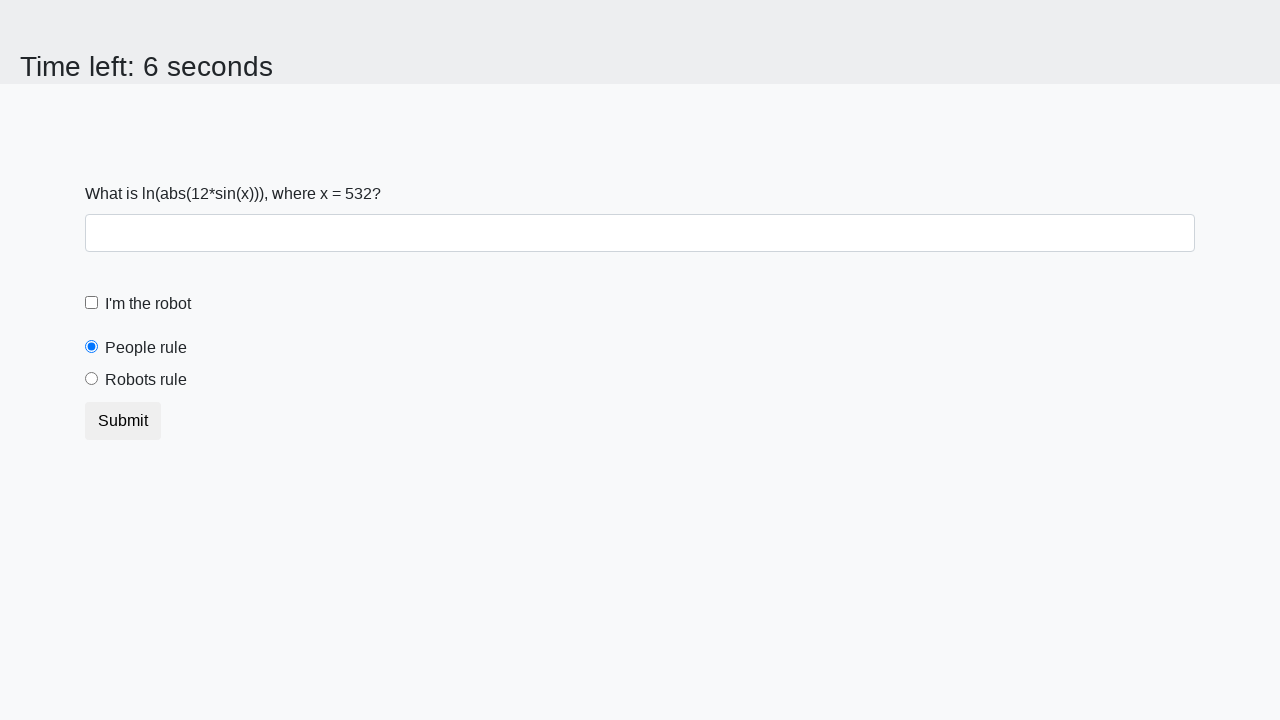

Retrieved x value from the page
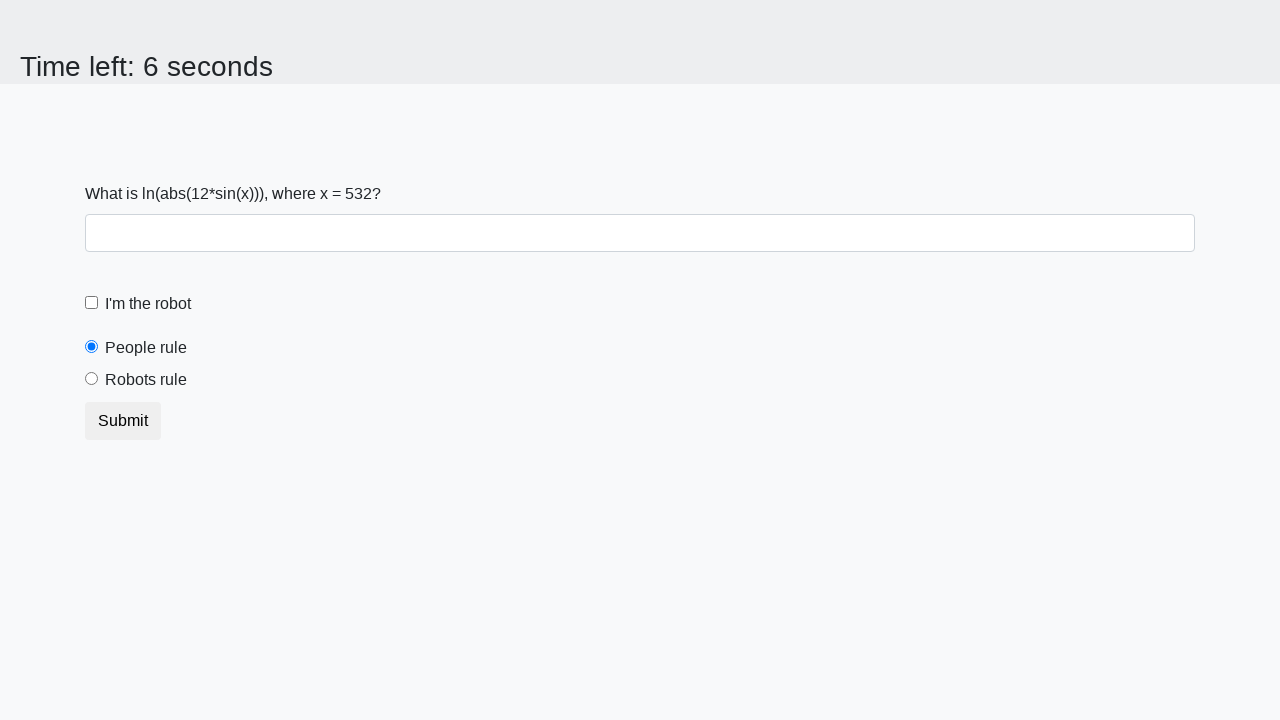

Calculated answer using formula log(|12*sin(x)|): 2.3543471099198863
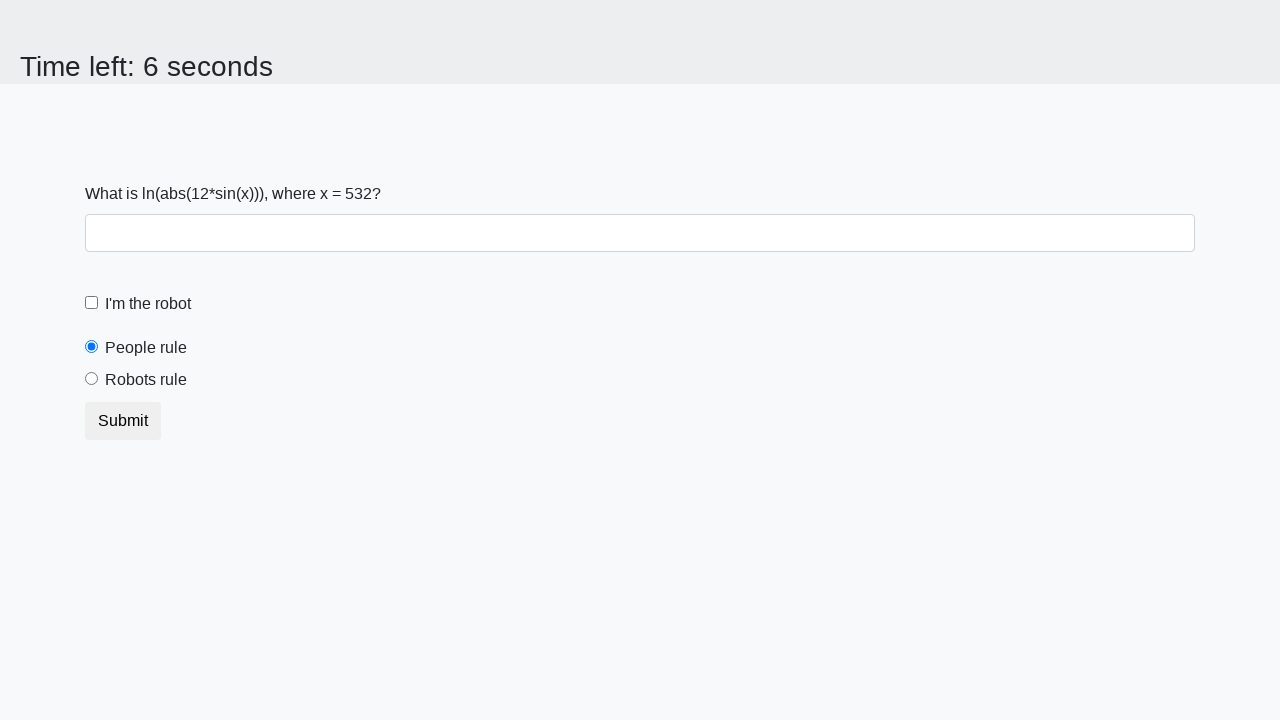

Filled in the calculated answer in the answer field on #answer
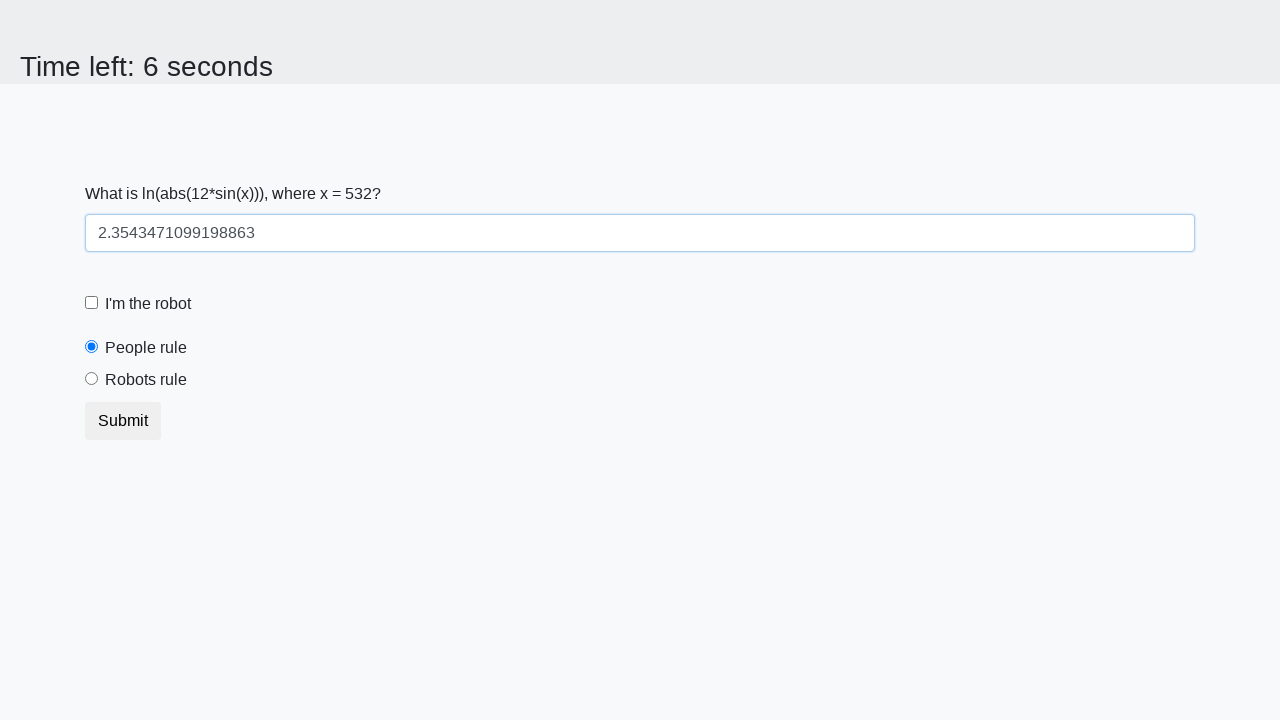

Checked the robot checkbox at (148, 304) on label[for='robotCheckbox']
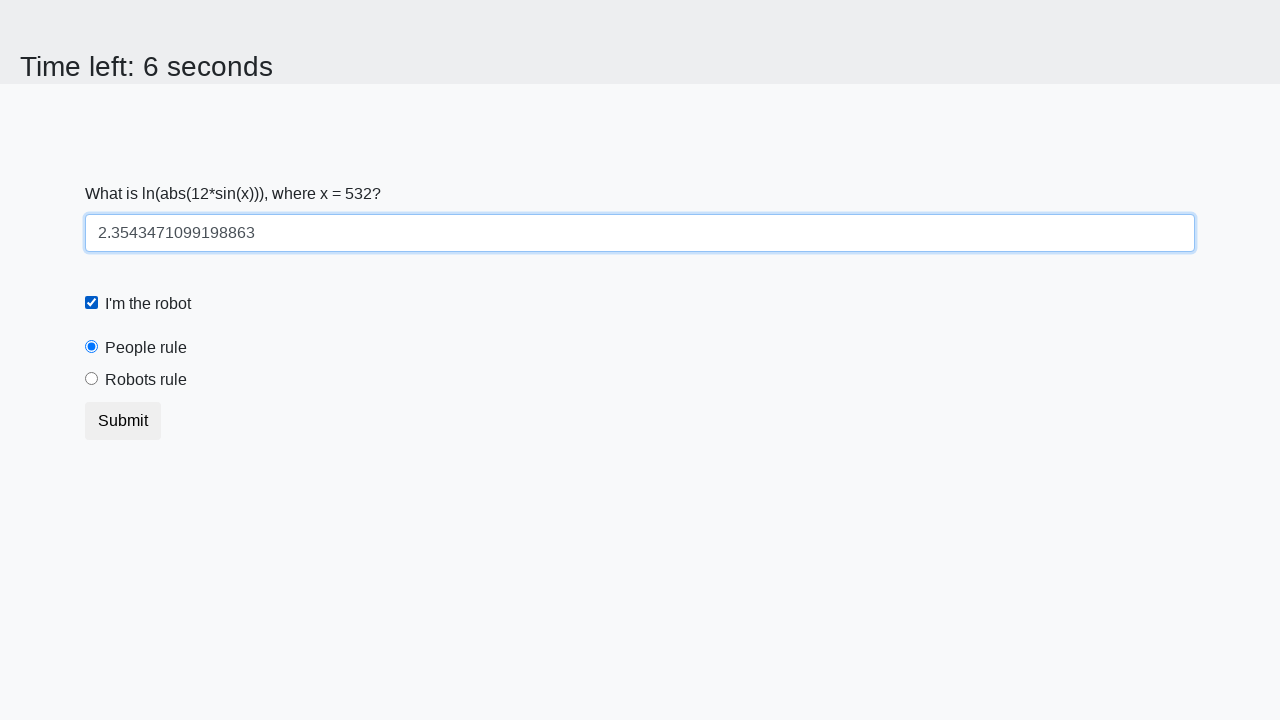

Selected the 'robots rule' radio button at (92, 379) on #robotsRule
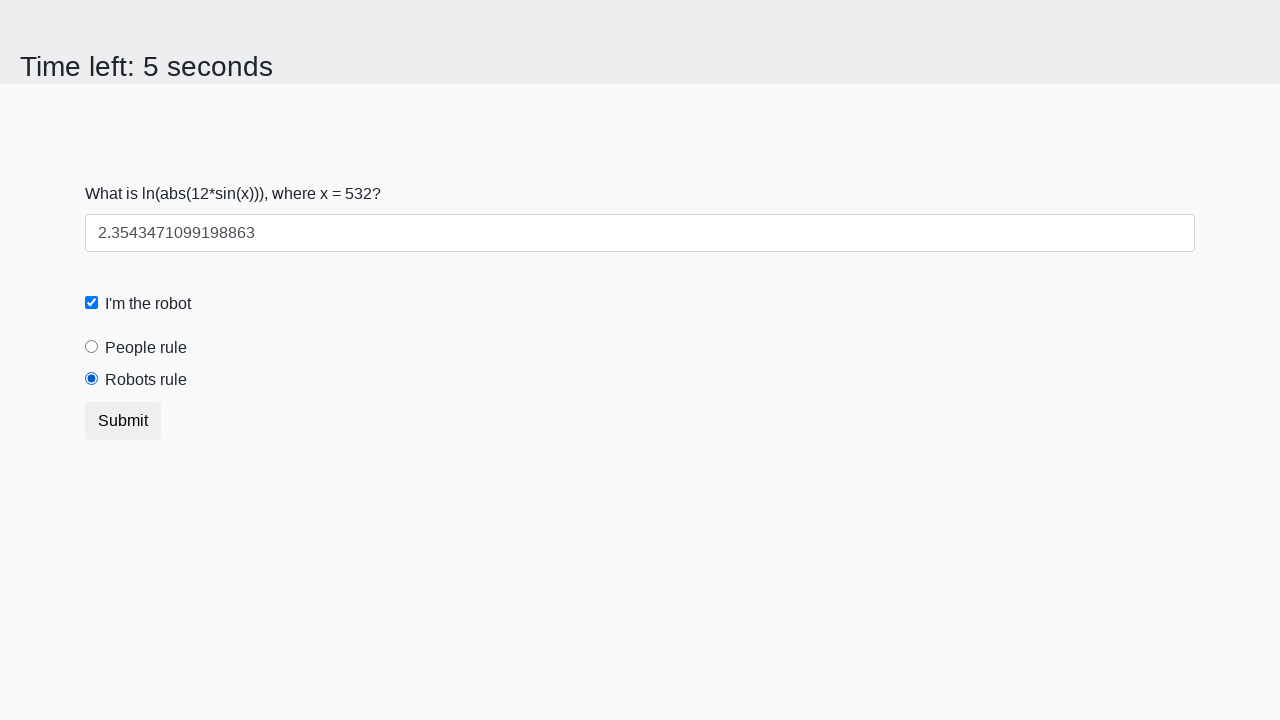

Submitted the math challenge form at (123, 421) on button.btn
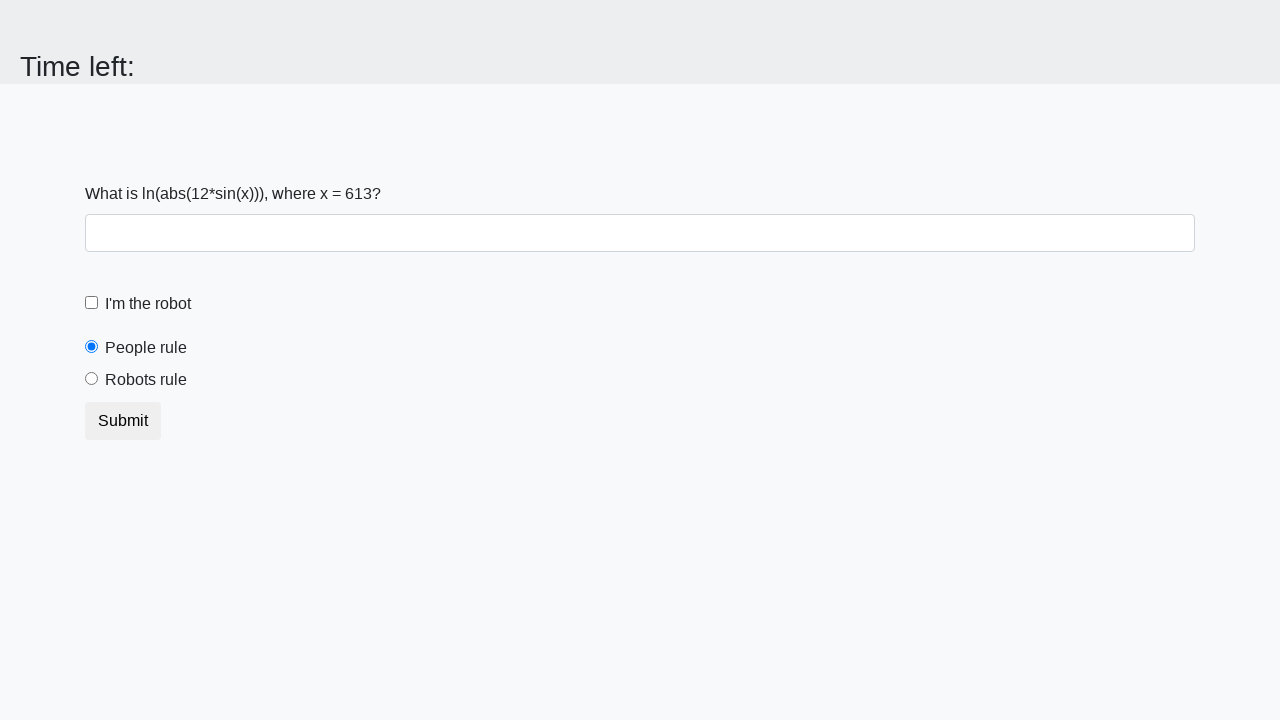

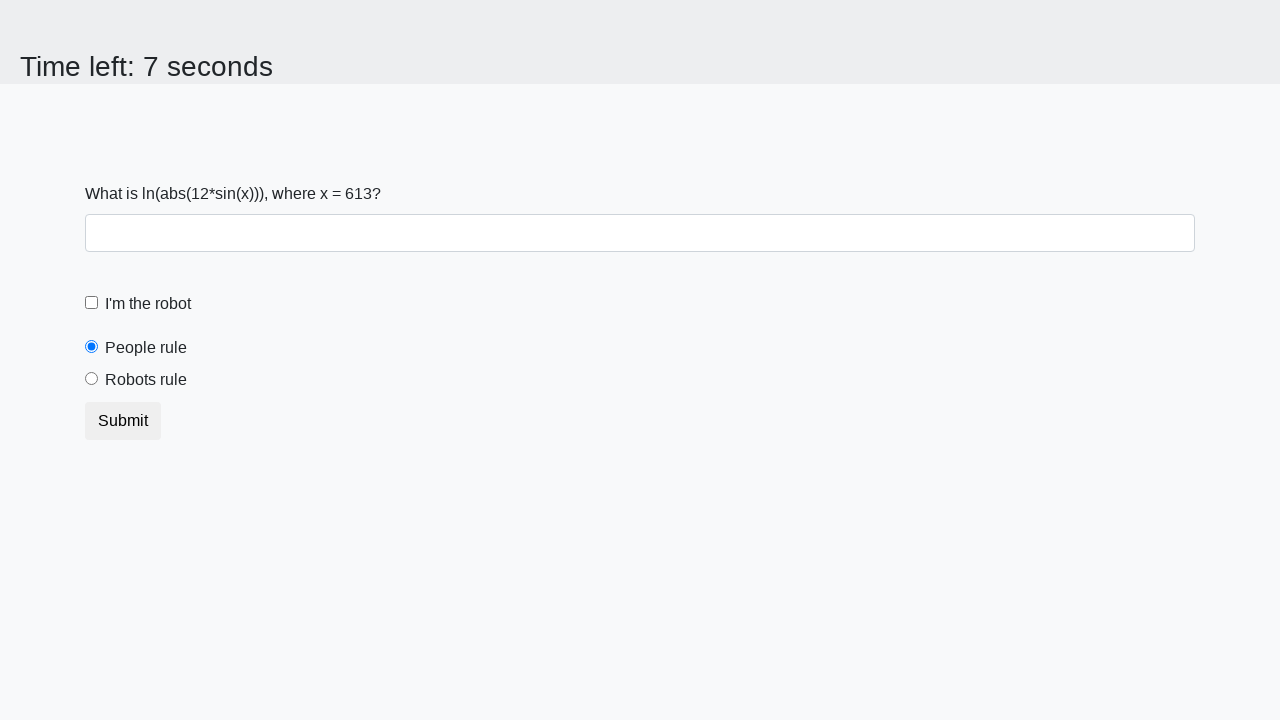